Tests drag-and-drop functionality on Angular Material's CDK drag-drop examples page by dragging an element and moving it by an offset.

Starting URL: https://material.angular.io/cdk/drag-drop/examples

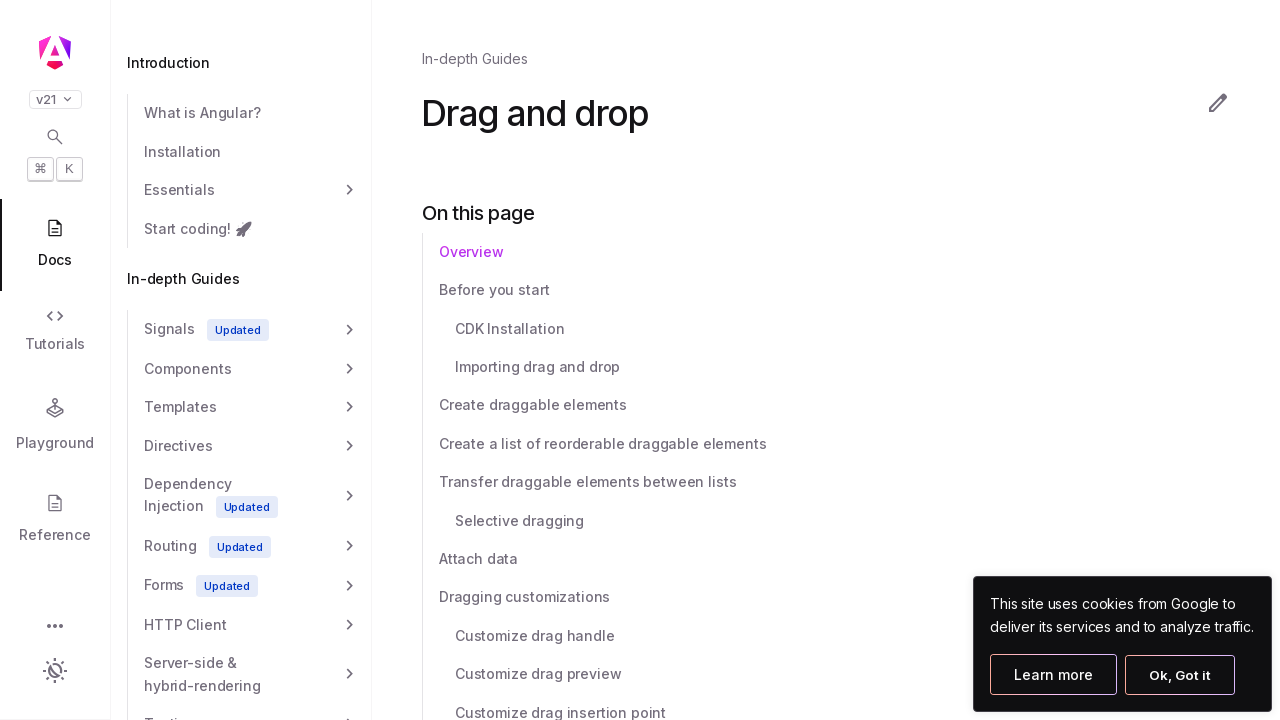

Waited for drag-drop example container to load
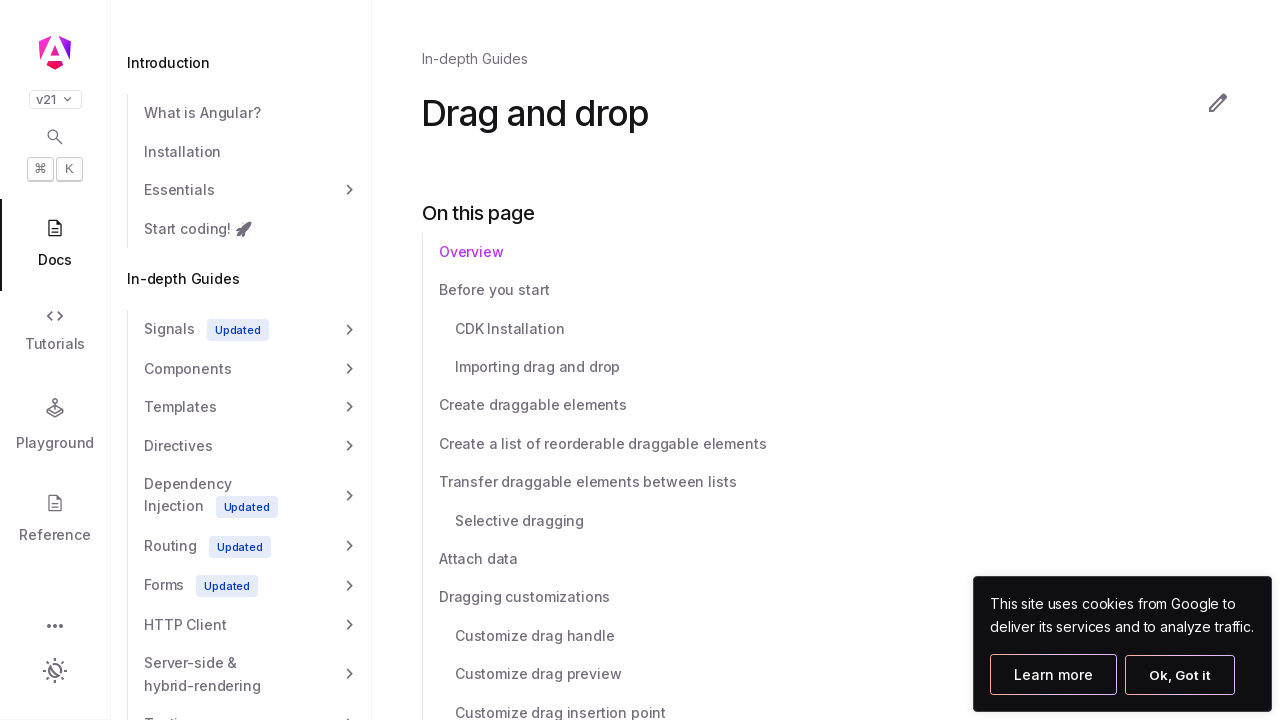

Located draggable element with 'Drag me around' text
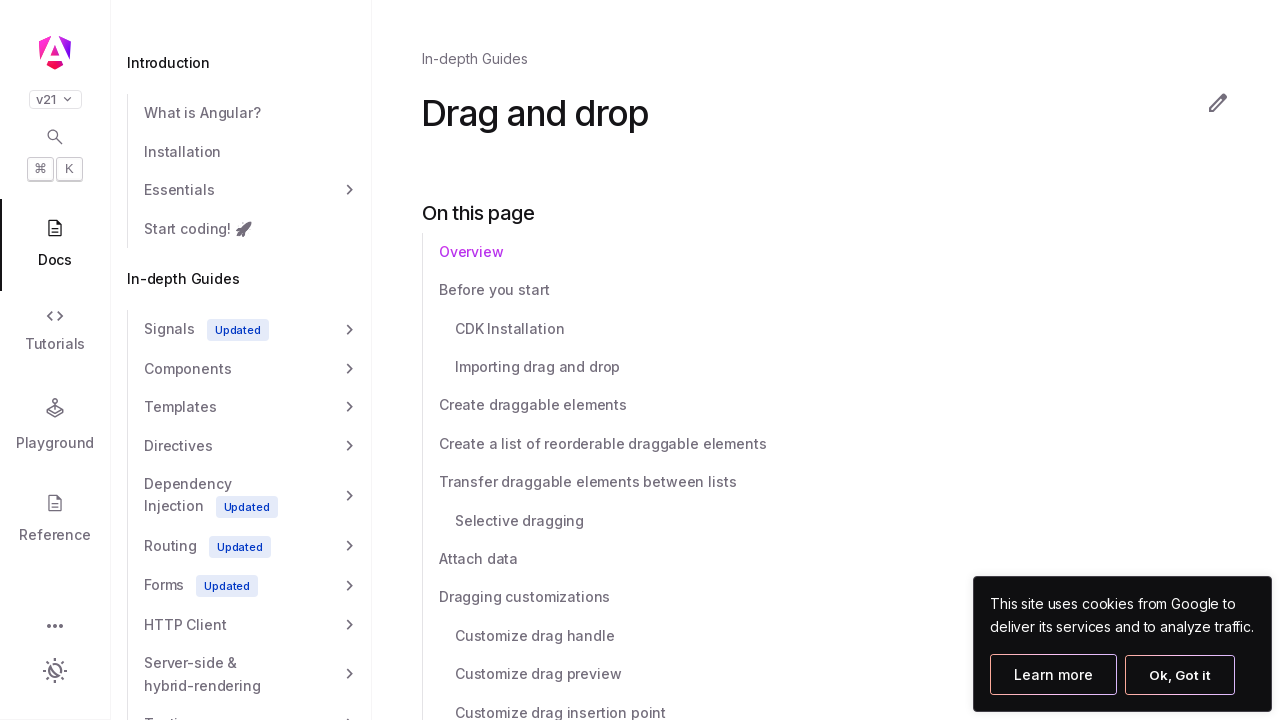

Retrieved bounding box coordinates of draggable element
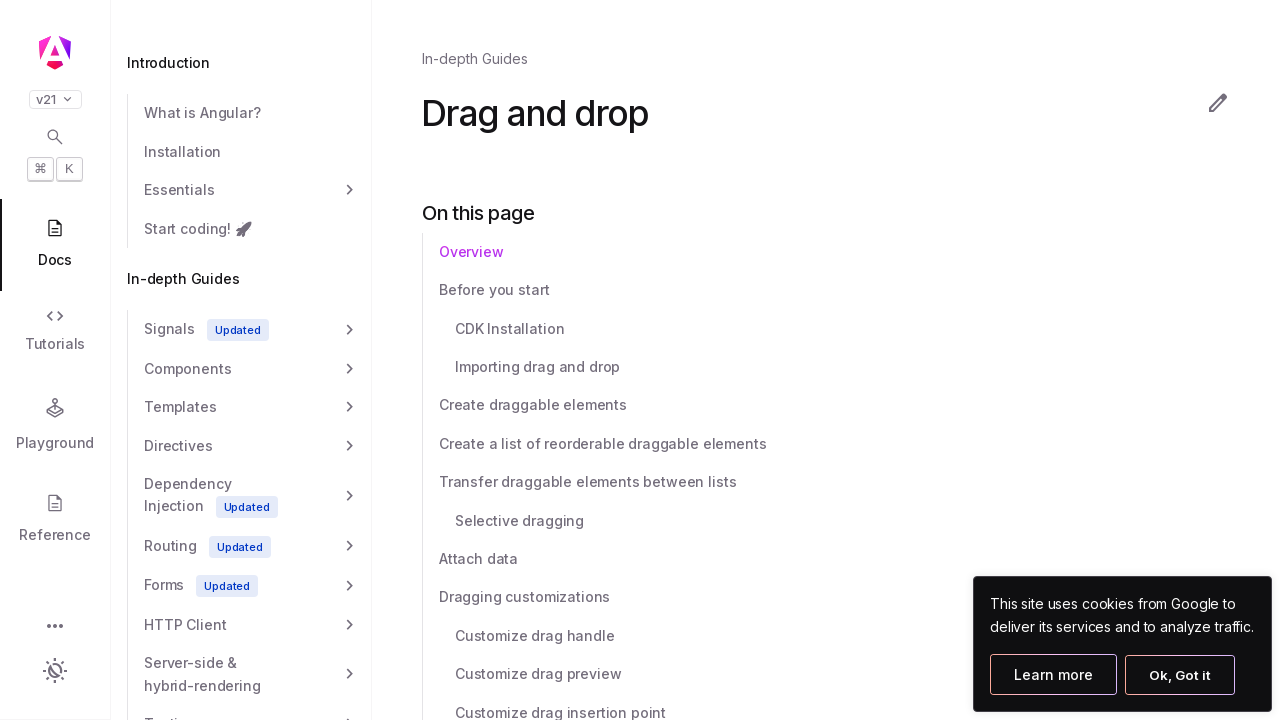

Moved mouse to center of draggable element at (763, 2794)
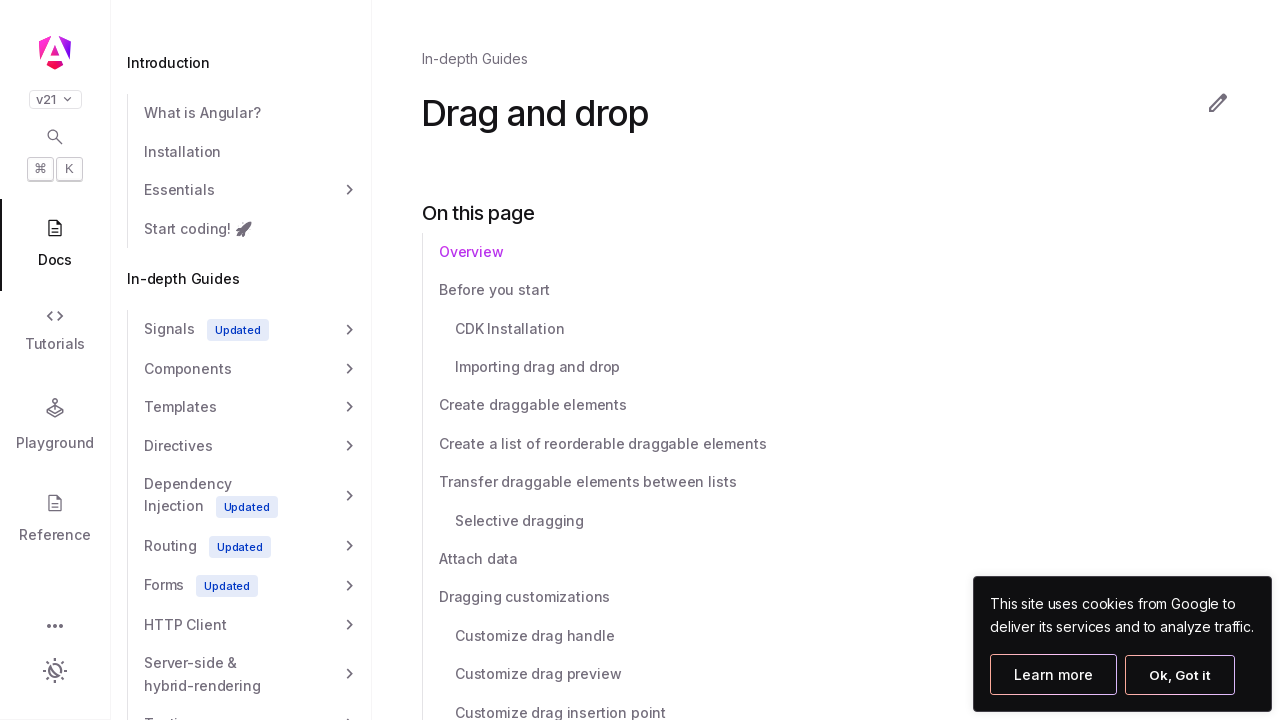

Pressed mouse button down to initiate drag at (763, 2794)
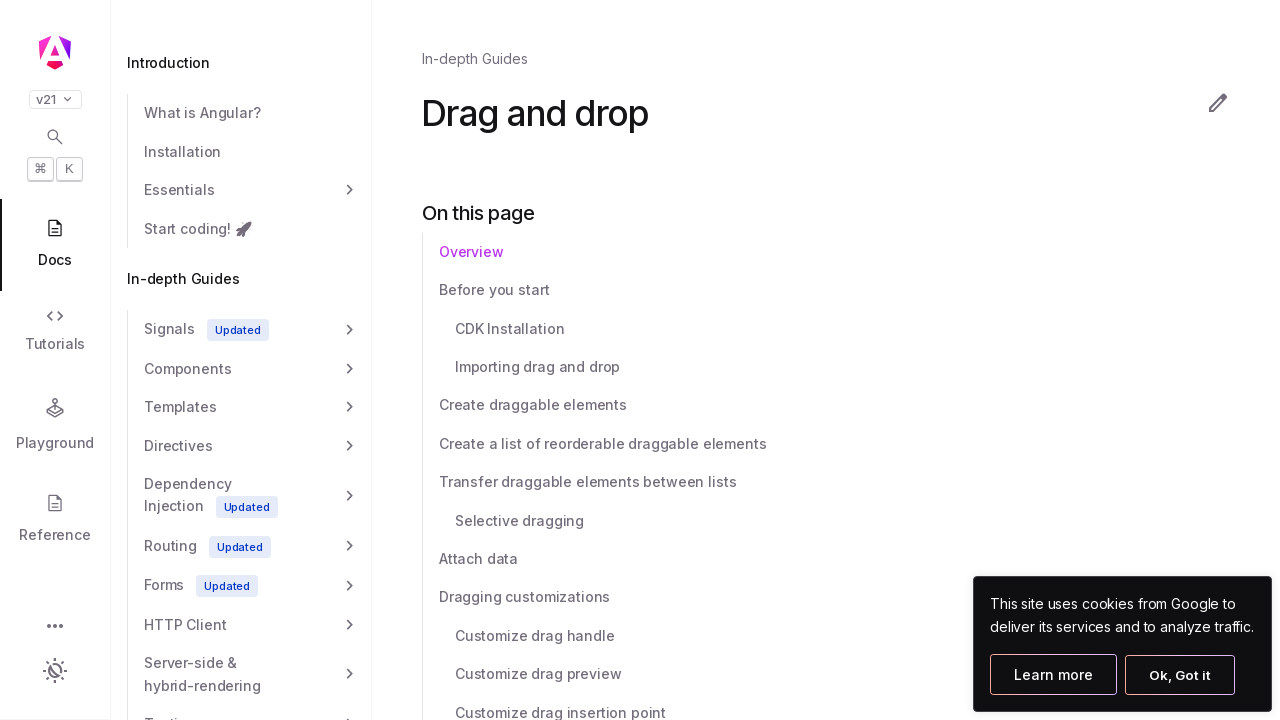

Moved mouse to offset position (100, 100) while dragging at (863, 2894)
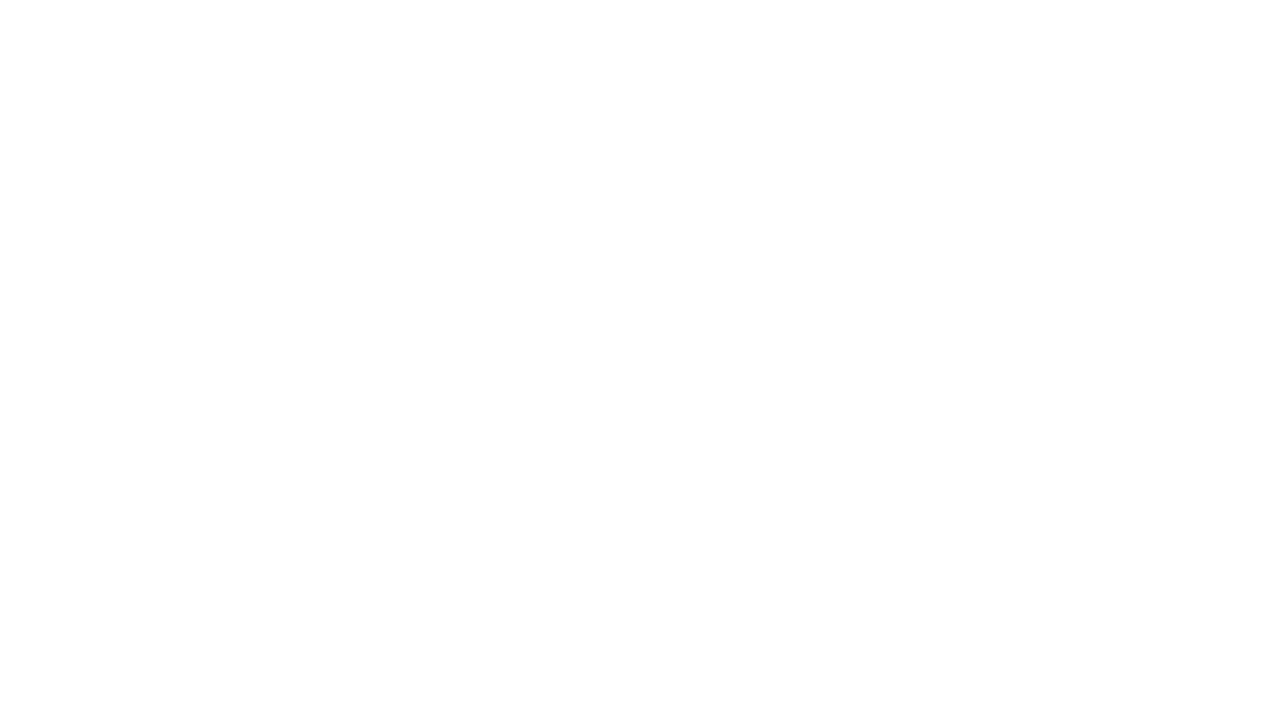

Released mouse button to complete drag-and-drop action at (863, 2894)
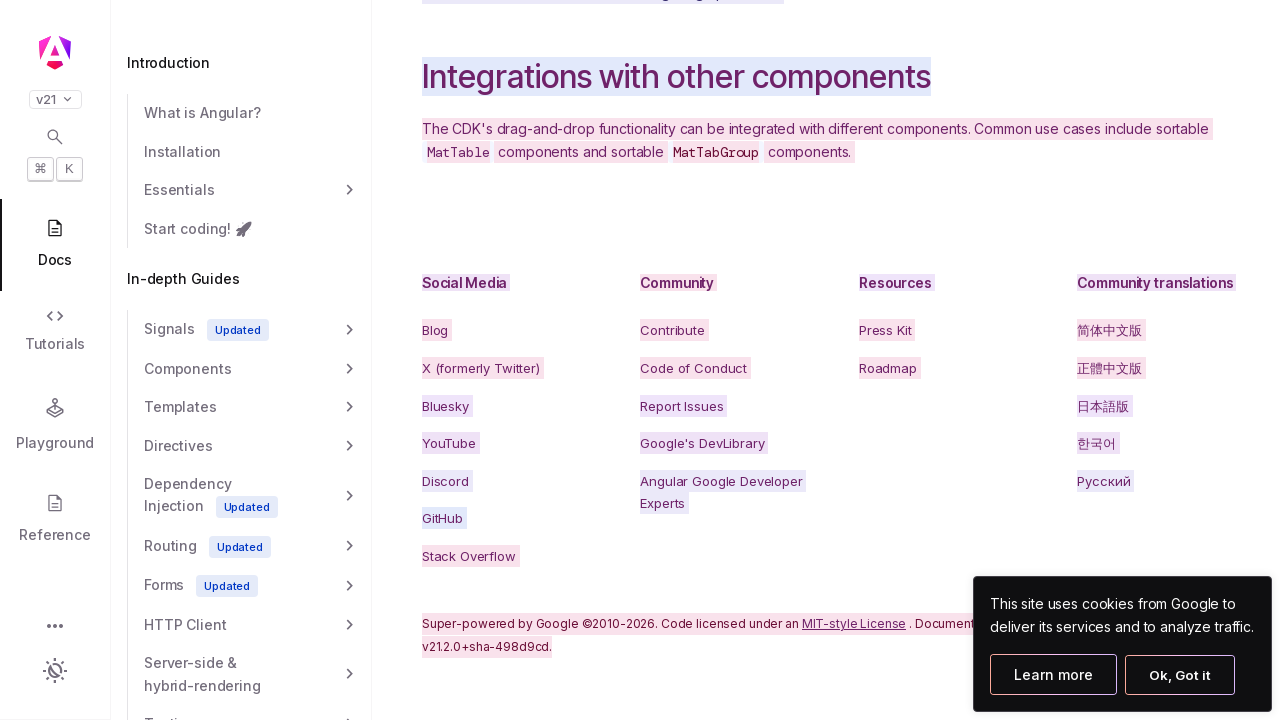

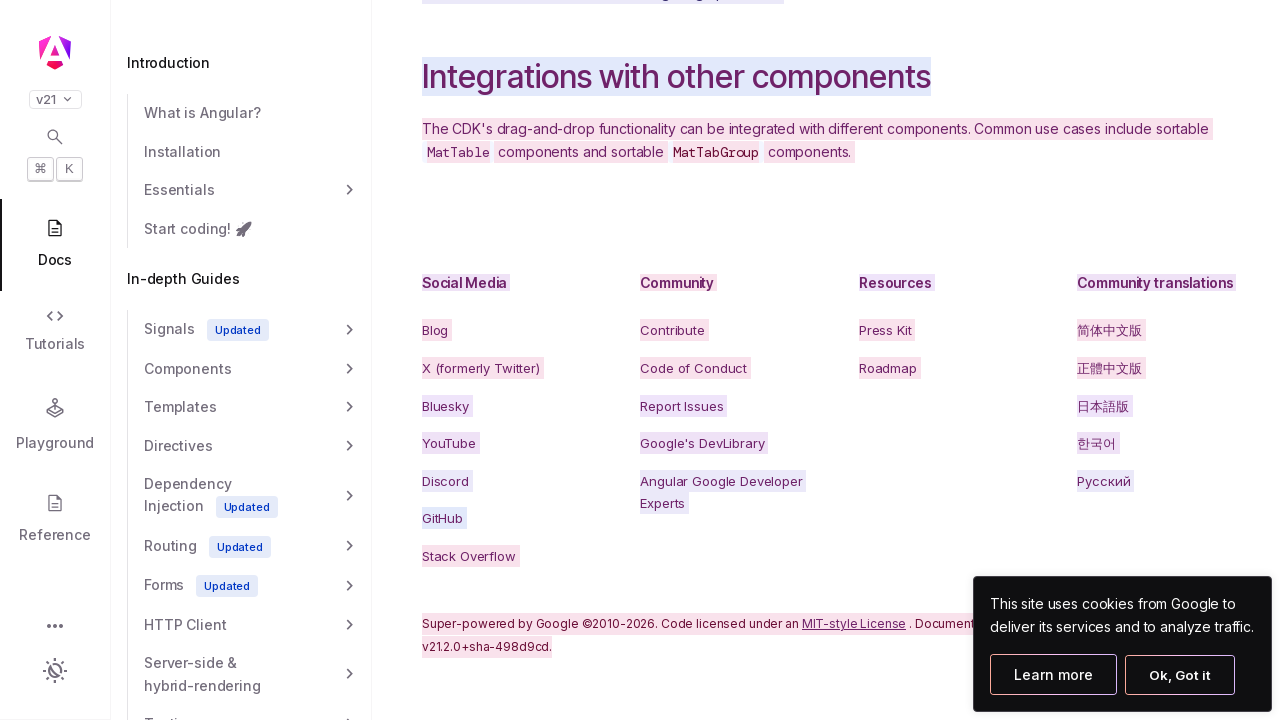